Tests confirmation alert functionality by clicking a button to trigger a confirmation dialog and accepting it

Starting URL: https://training-support.net/webelements/alerts

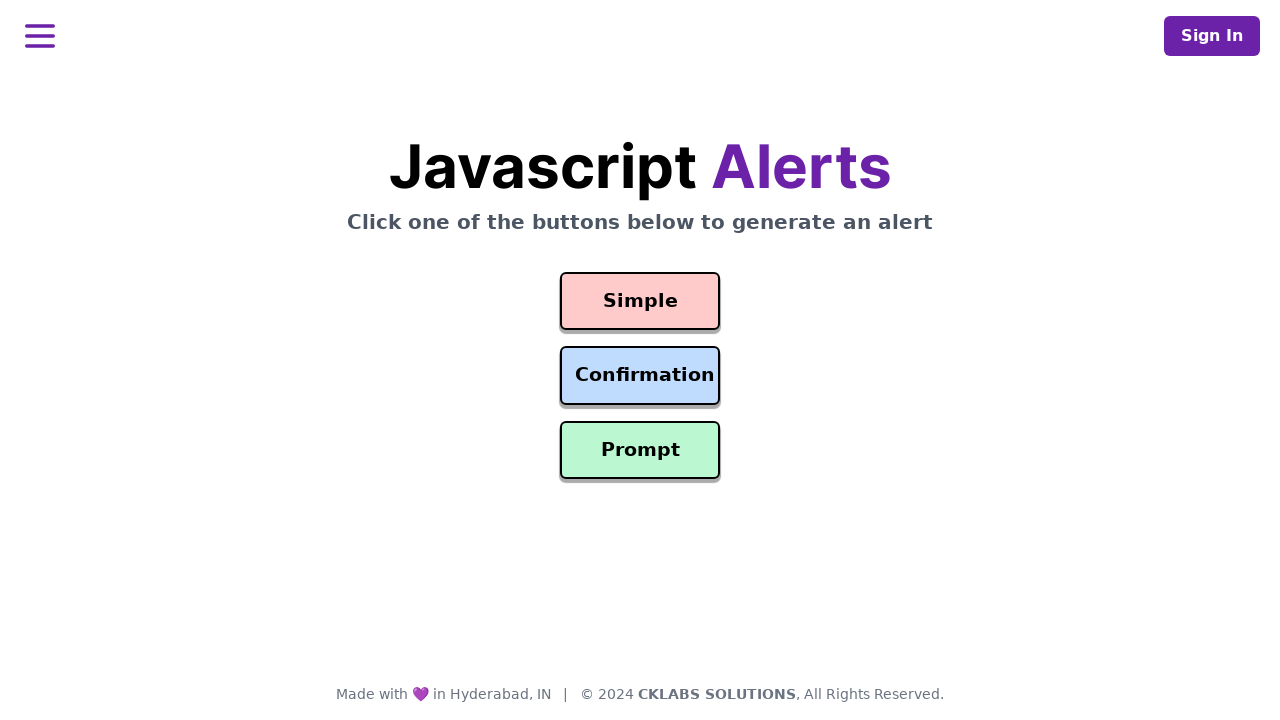

Set up dialog handler to accept confirmation alerts
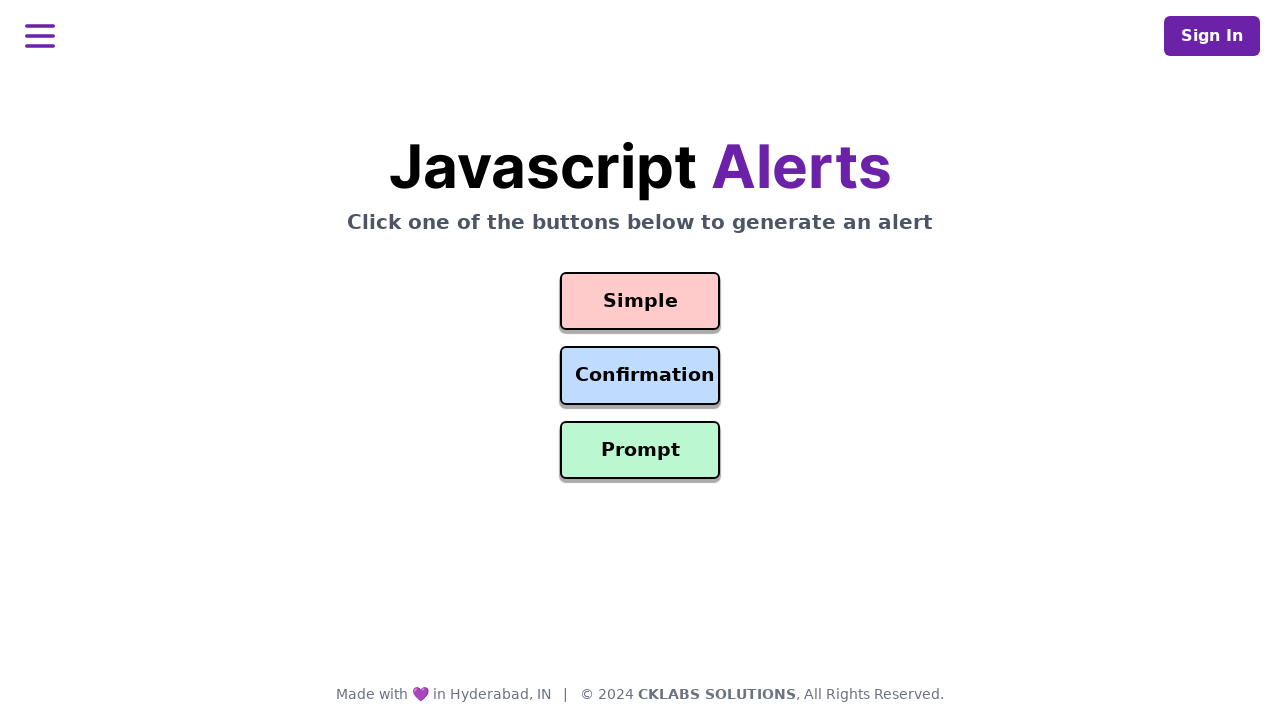

Clicked confirmation button to trigger alert dialog at (640, 376) on #confirmation
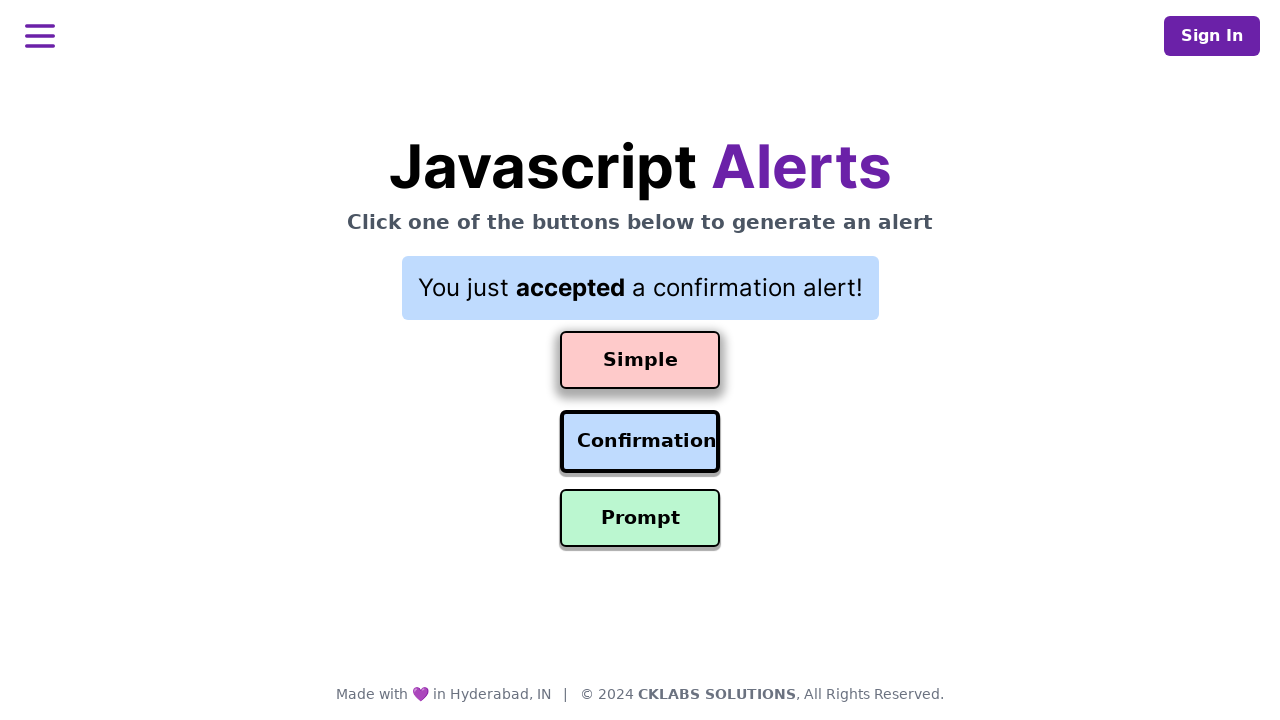

Waited 500ms for alert to be processed
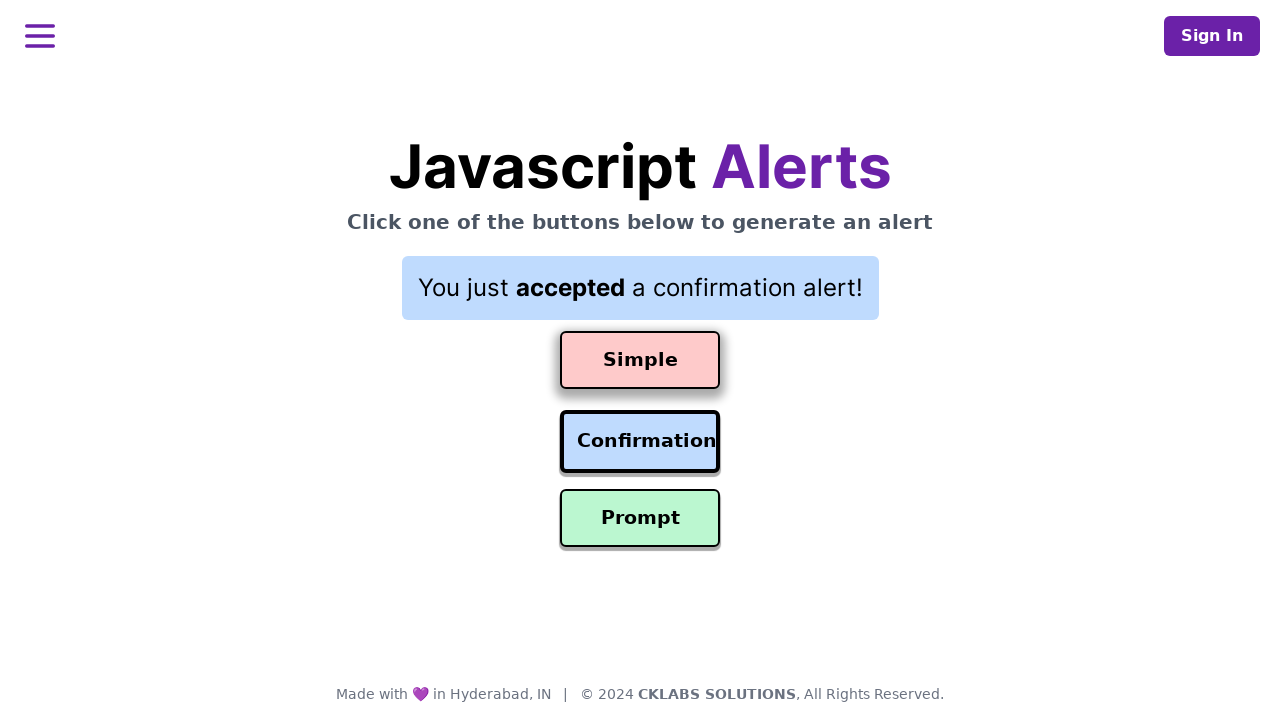

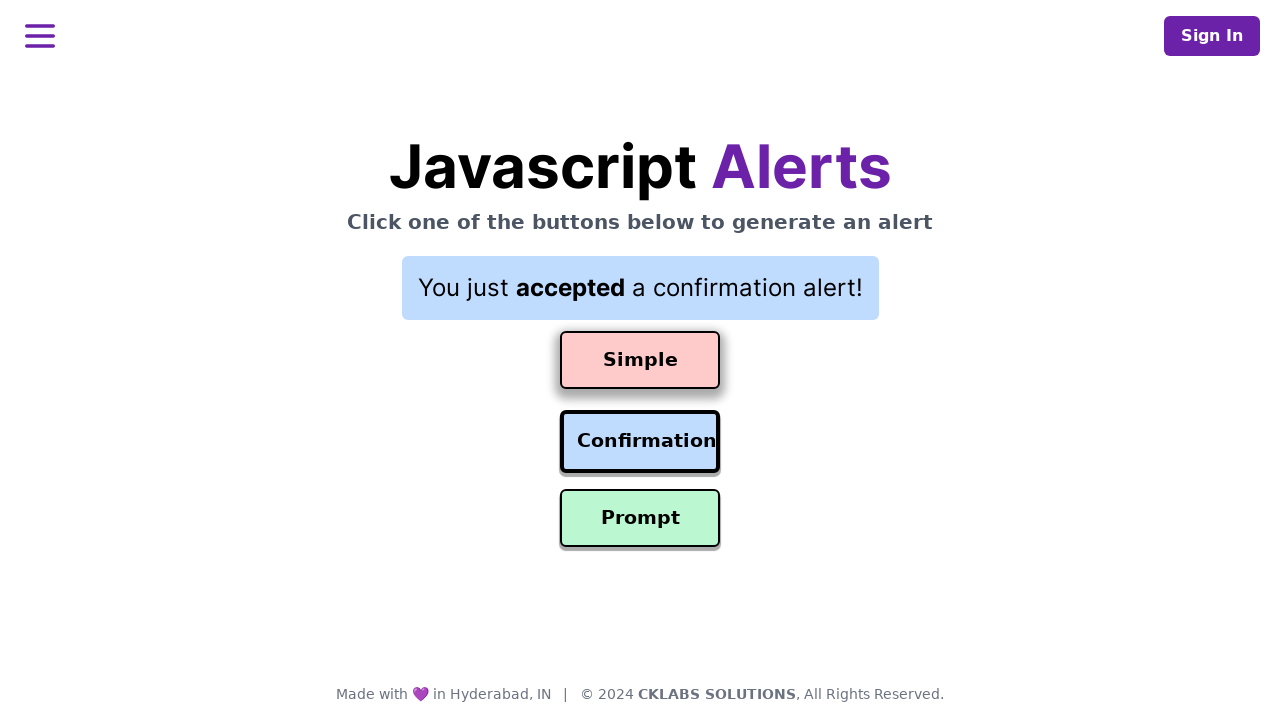